Navigates to the alphabetical browse page, selects letter M, and verifies the Mathematica language entry details including author, date, and comments.

Starting URL: http://www.99-bottles-of-beer.net/lyrics.html

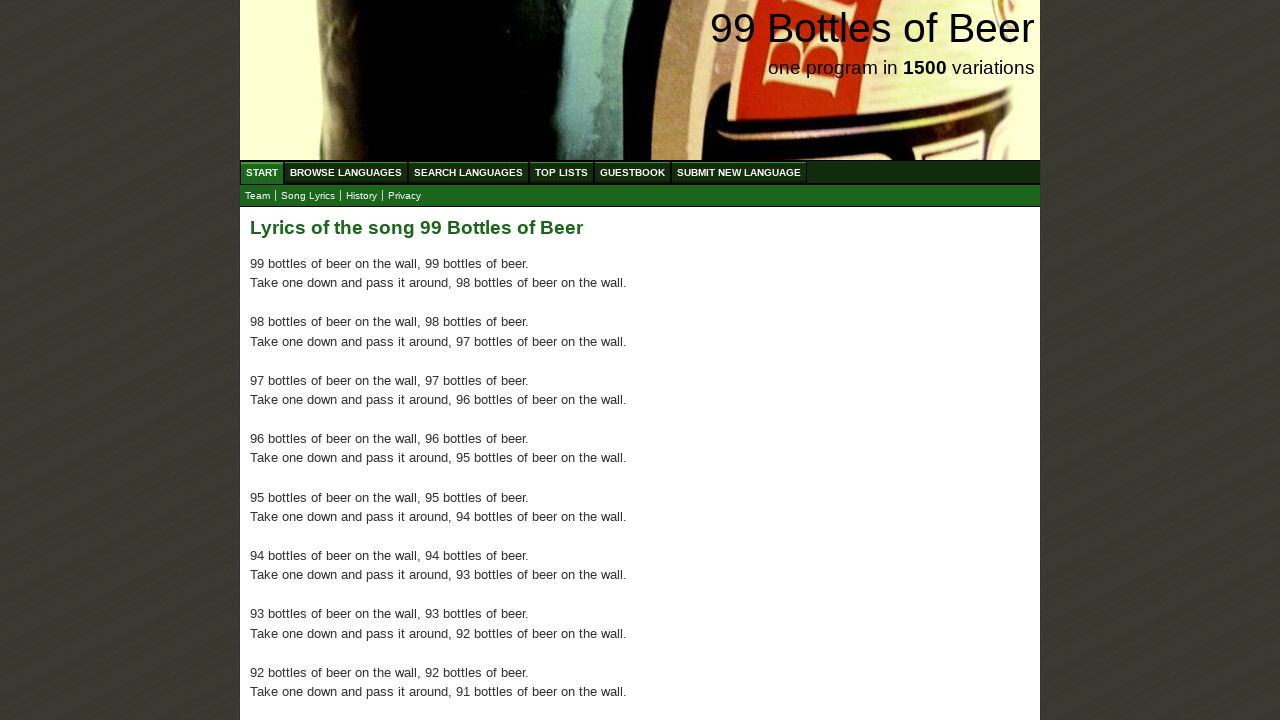

Clicked 'Browse' link to navigate to alphabetical listing page at (346, 172) on xpath=//a[@href='/abc.html']
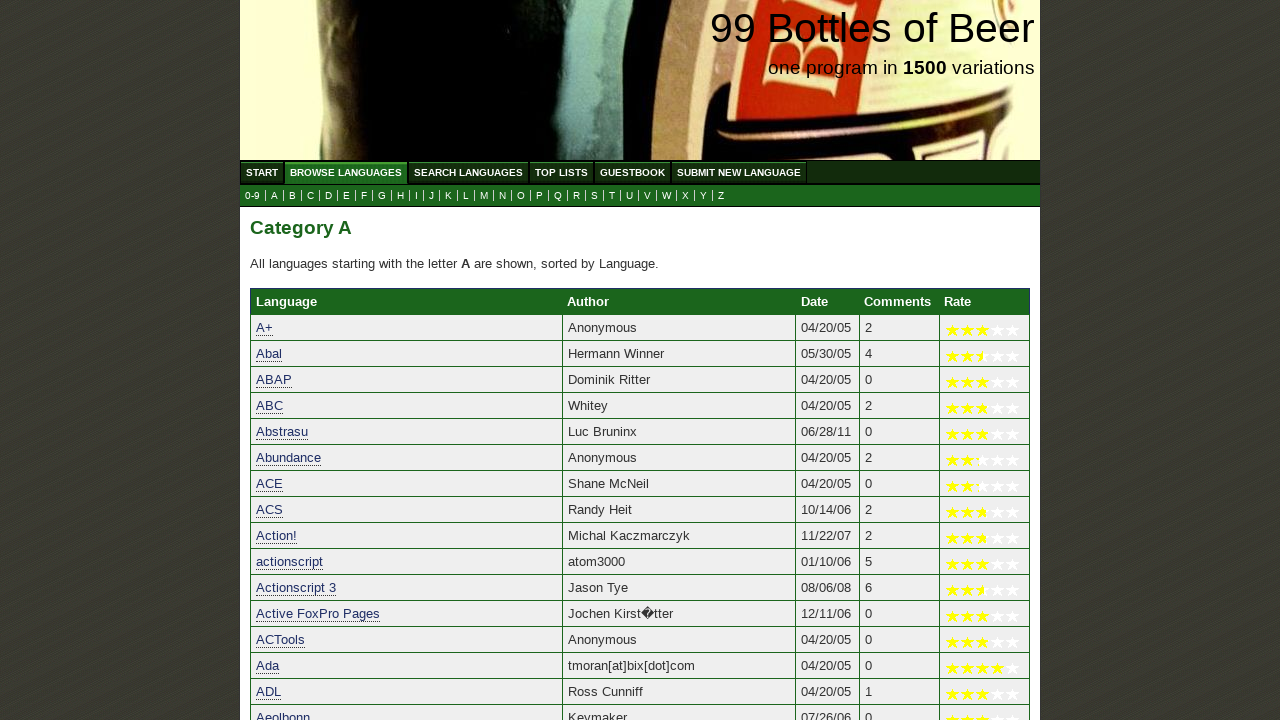

Clicked letter 'M' to view languages starting with M at (484, 196) on xpath=//a[@href='m.html']
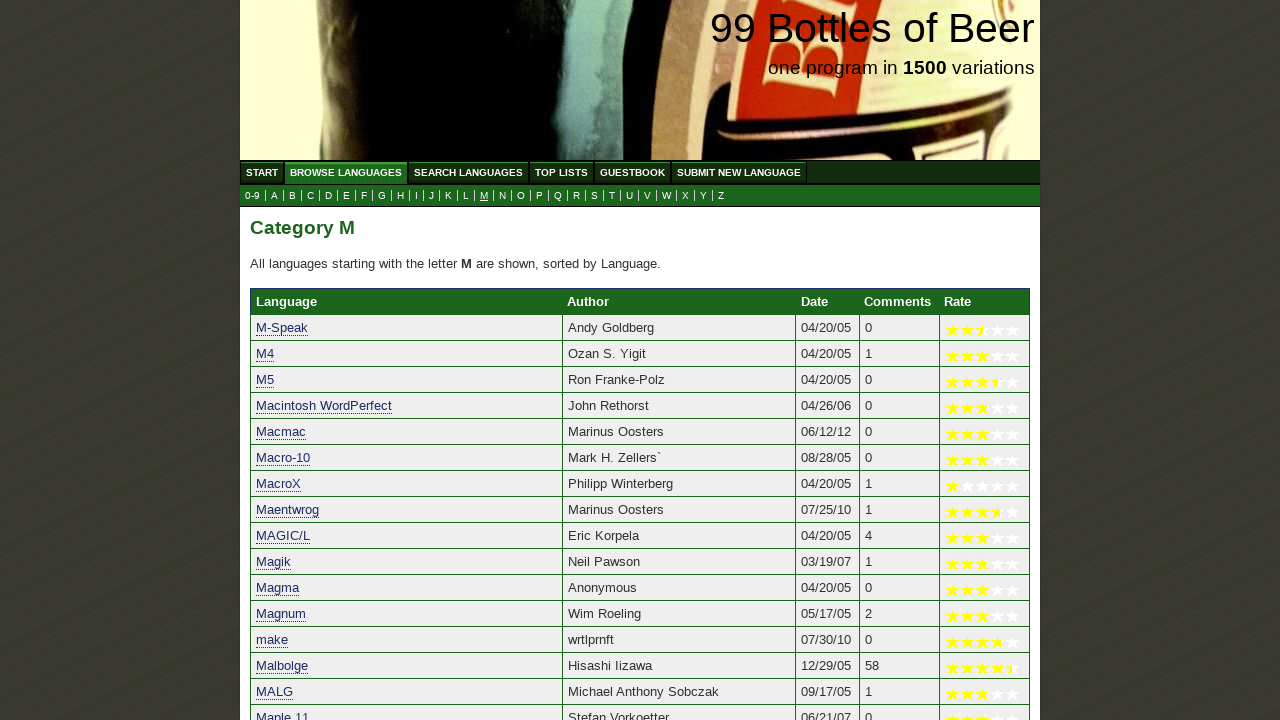

Mathematica language link became visible
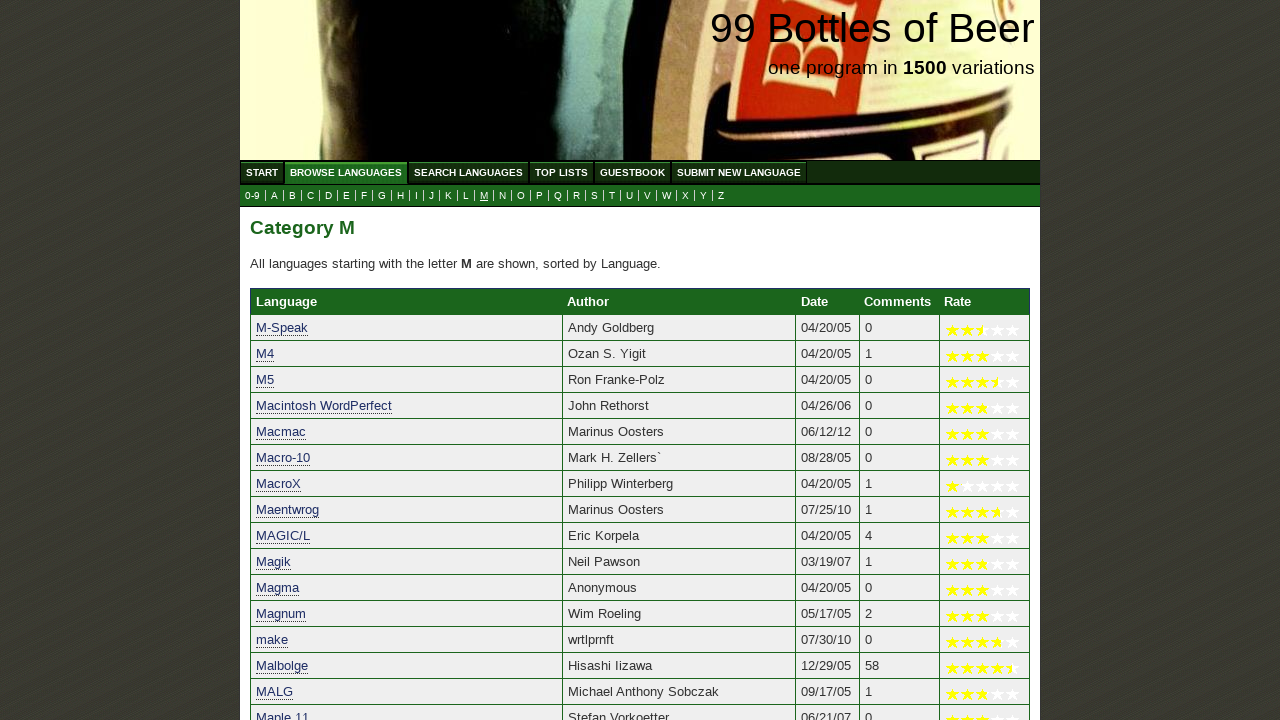

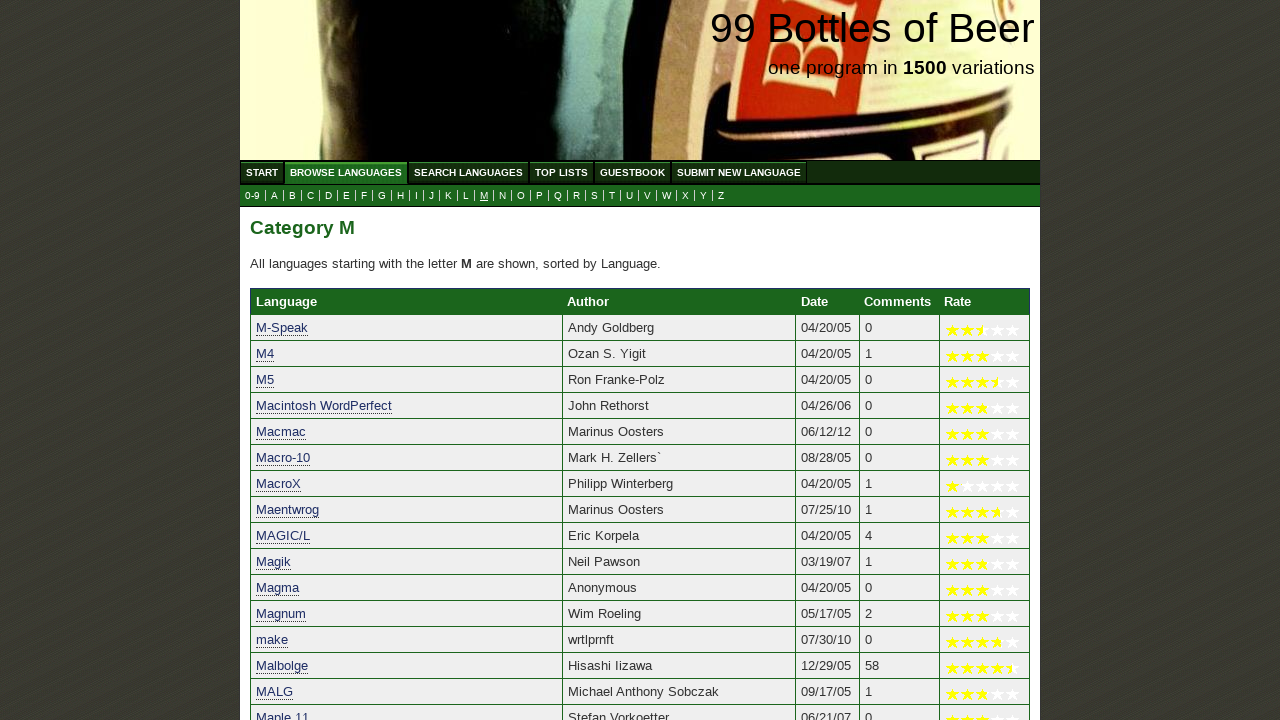